Solves a math problem by extracting two numbers from the page, calculating their sum, and selecting the answer from a dropdown menu

Starting URL: http://suninjuly.github.io/selects1.html

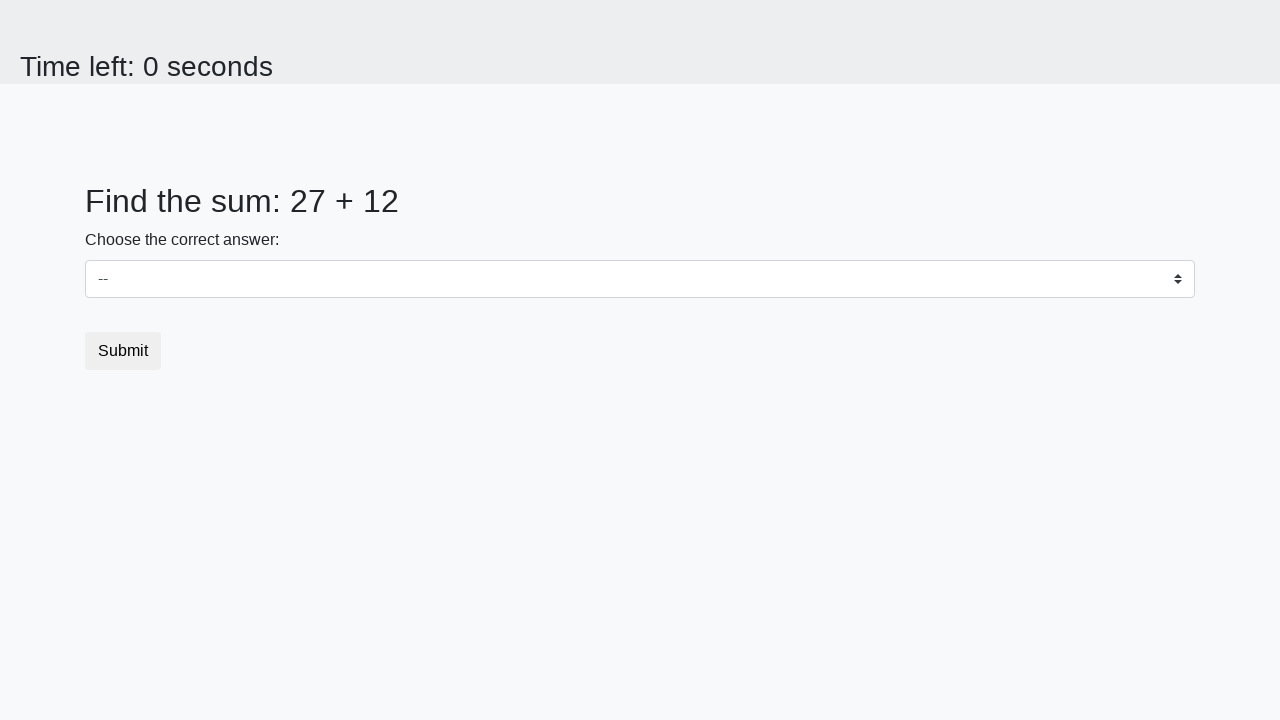

Extracted first number from page
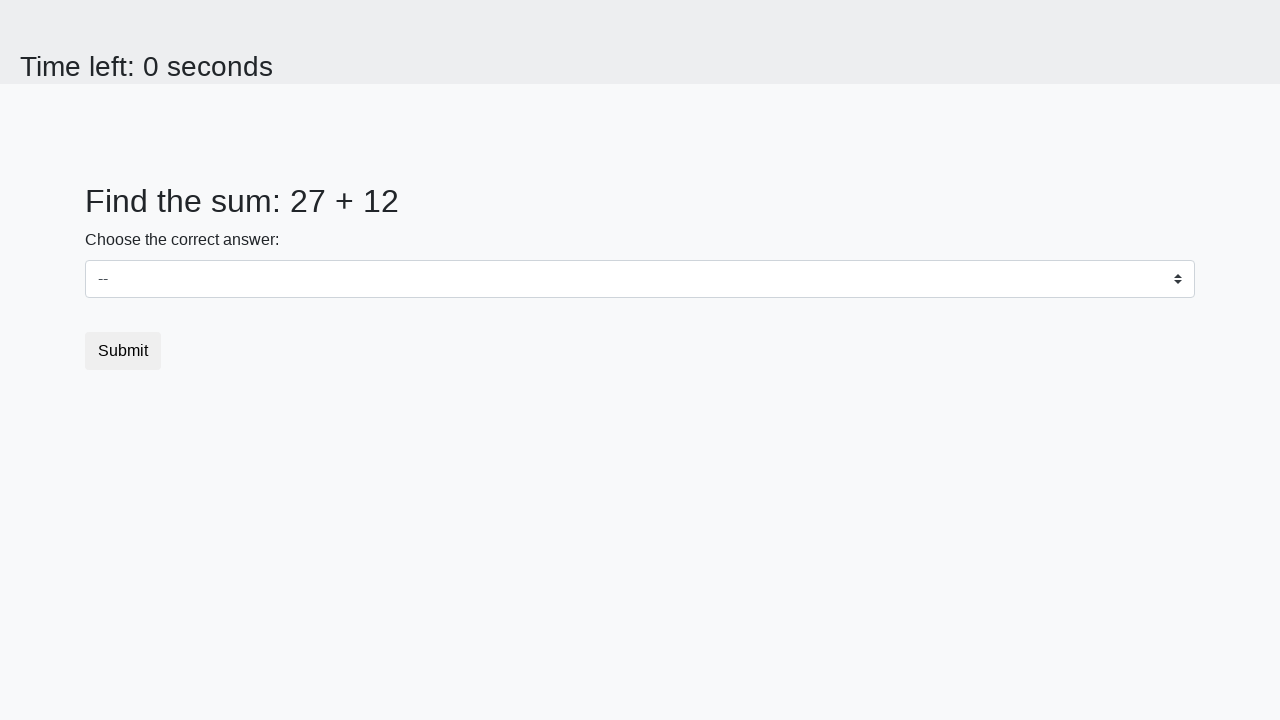

Extracted second number from page
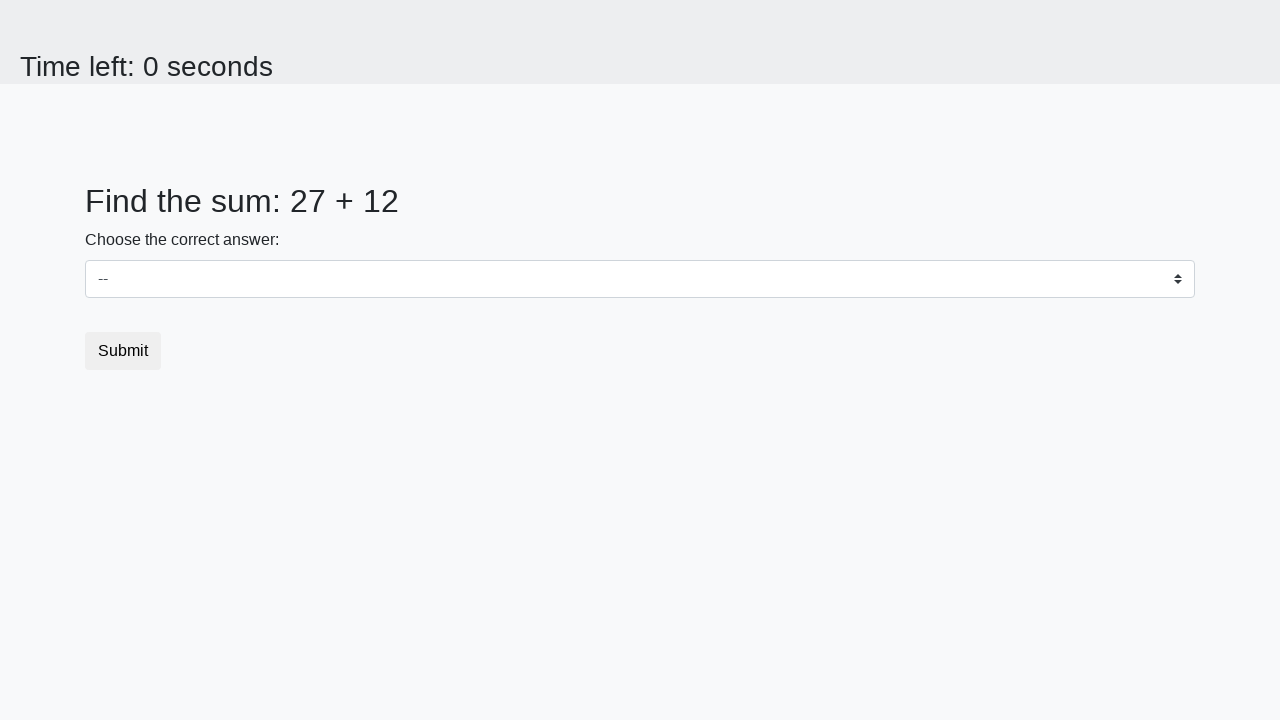

Calculated sum of 27 + 12 = 39
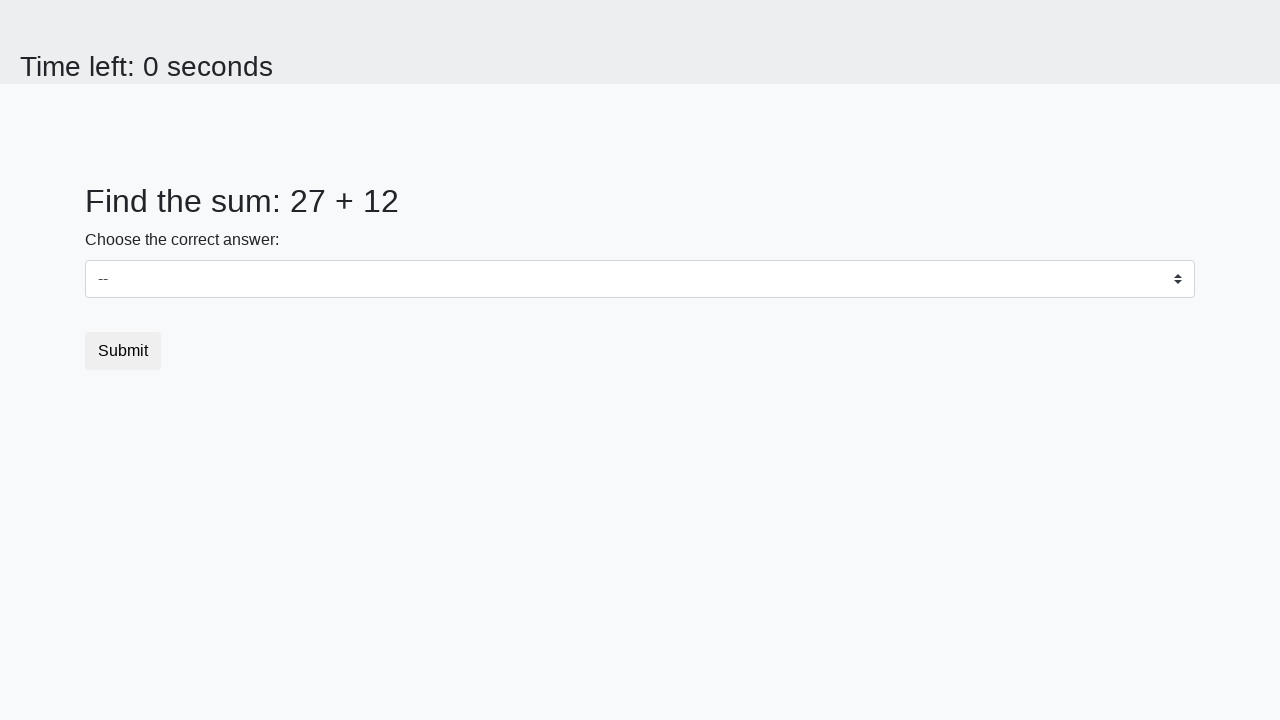

Selected answer '39' from dropdown menu on select
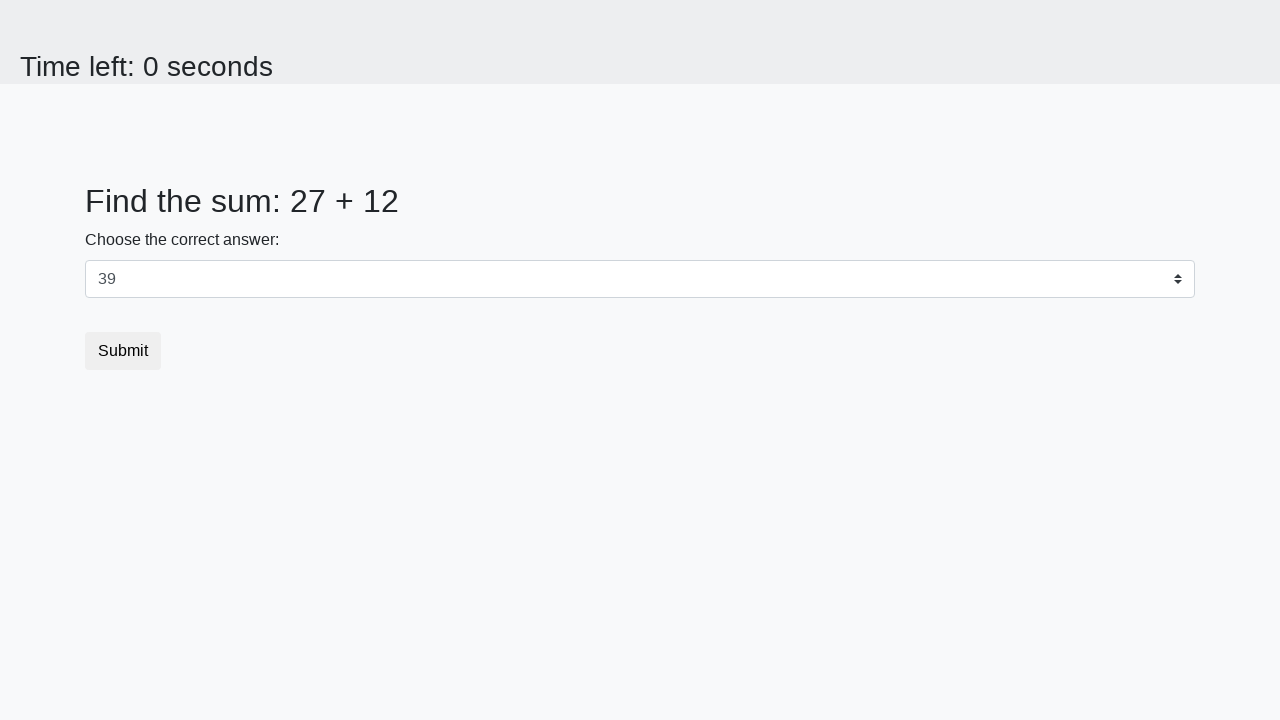

Clicked submit button at (123, 351) on .btn
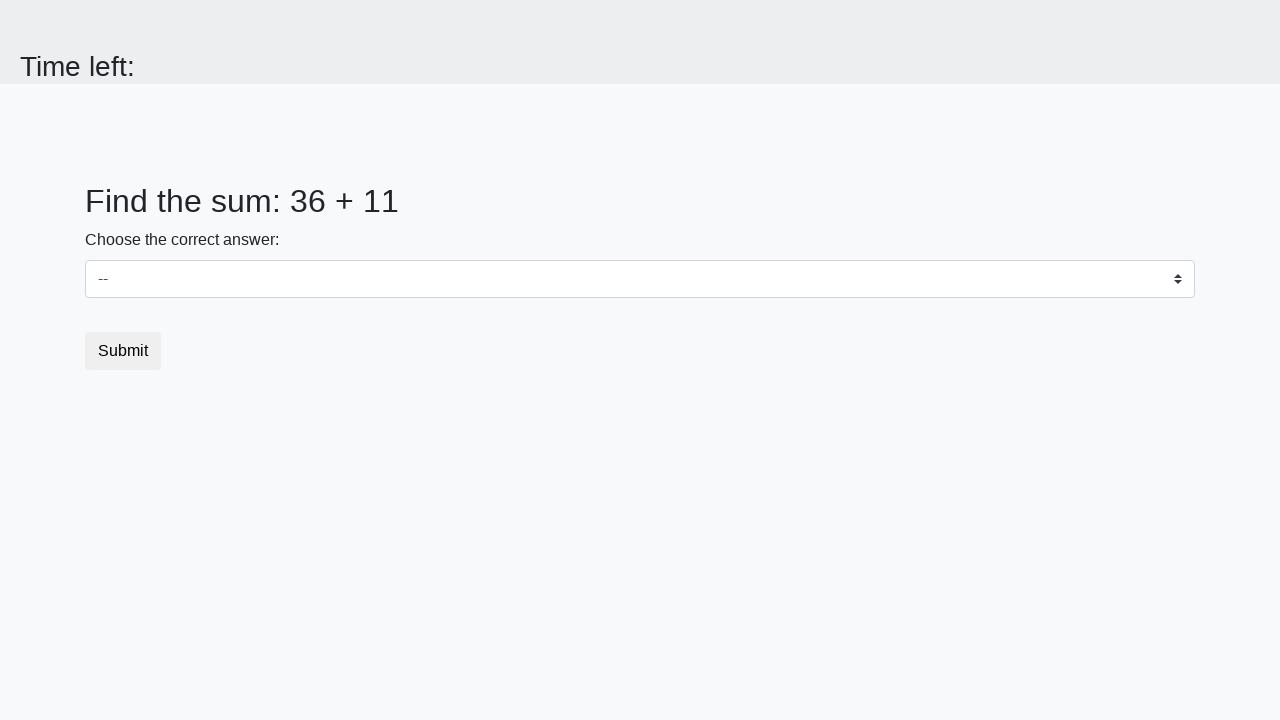

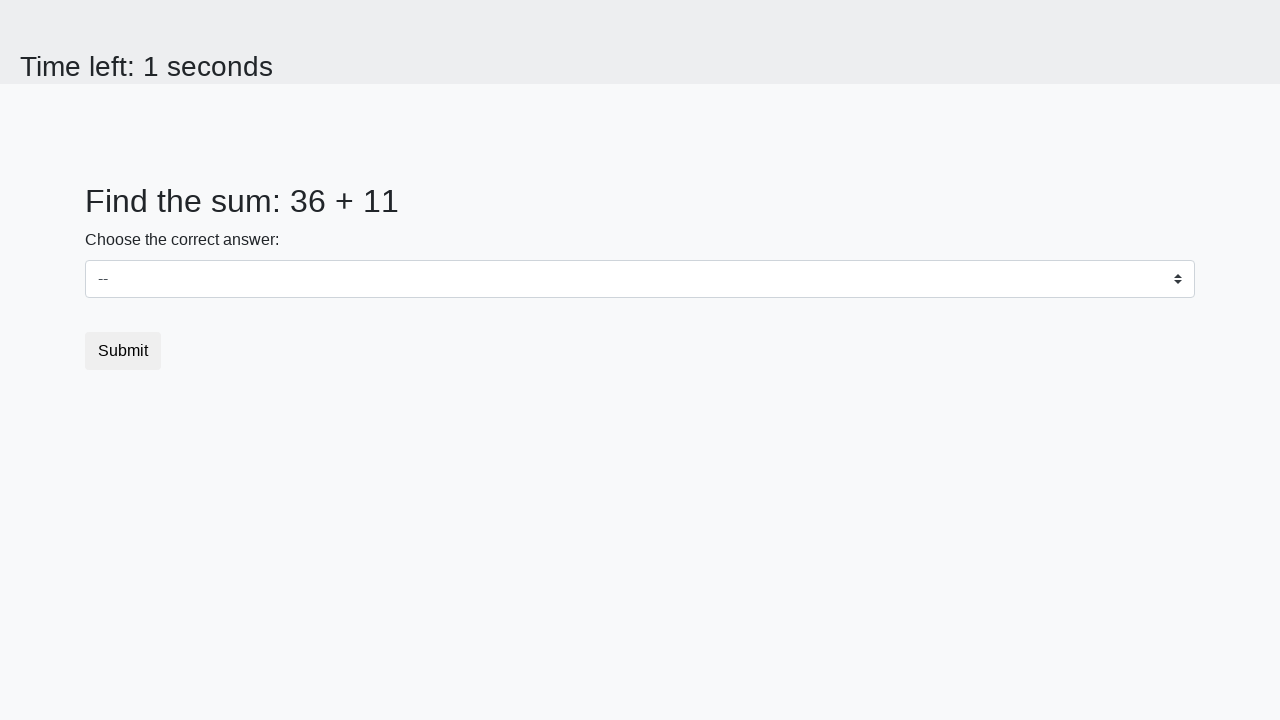